Tests filtering to display only active (uncompleted) items

Starting URL: https://demo.playwright.dev/todomvc

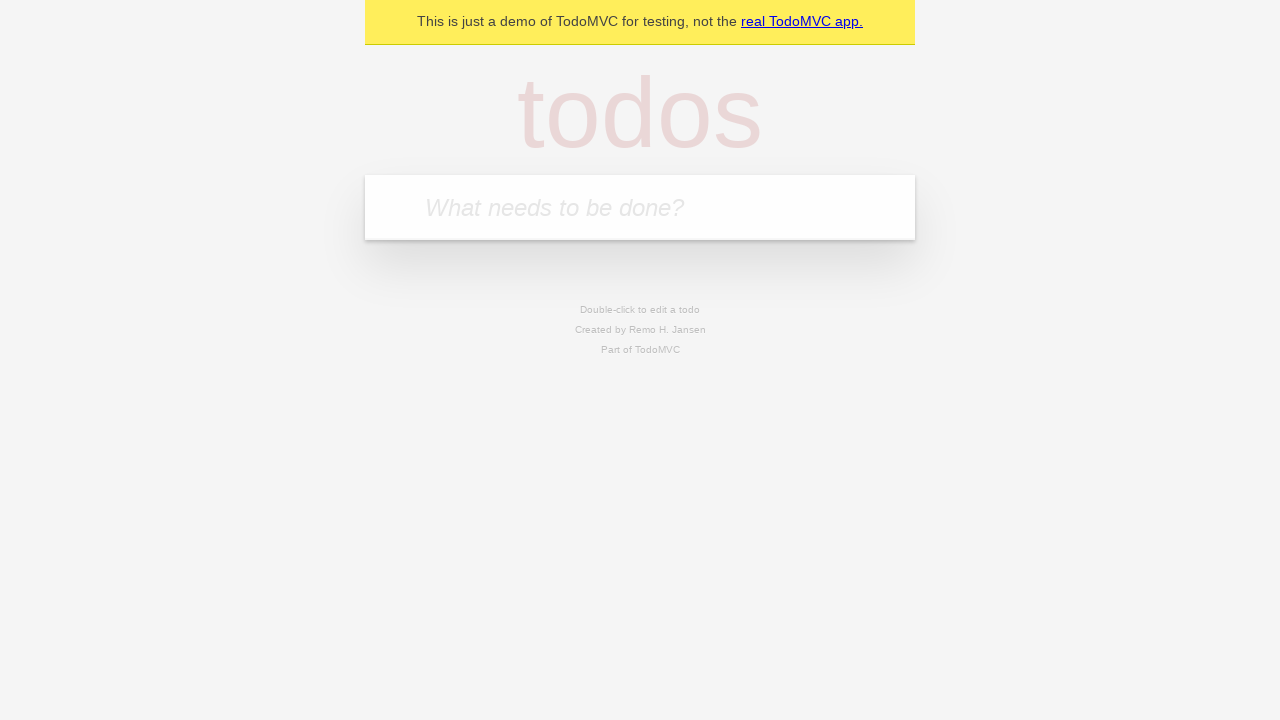

Filled todo input with 'buy some cheese' on internal:attr=[placeholder="What needs to be done?"i]
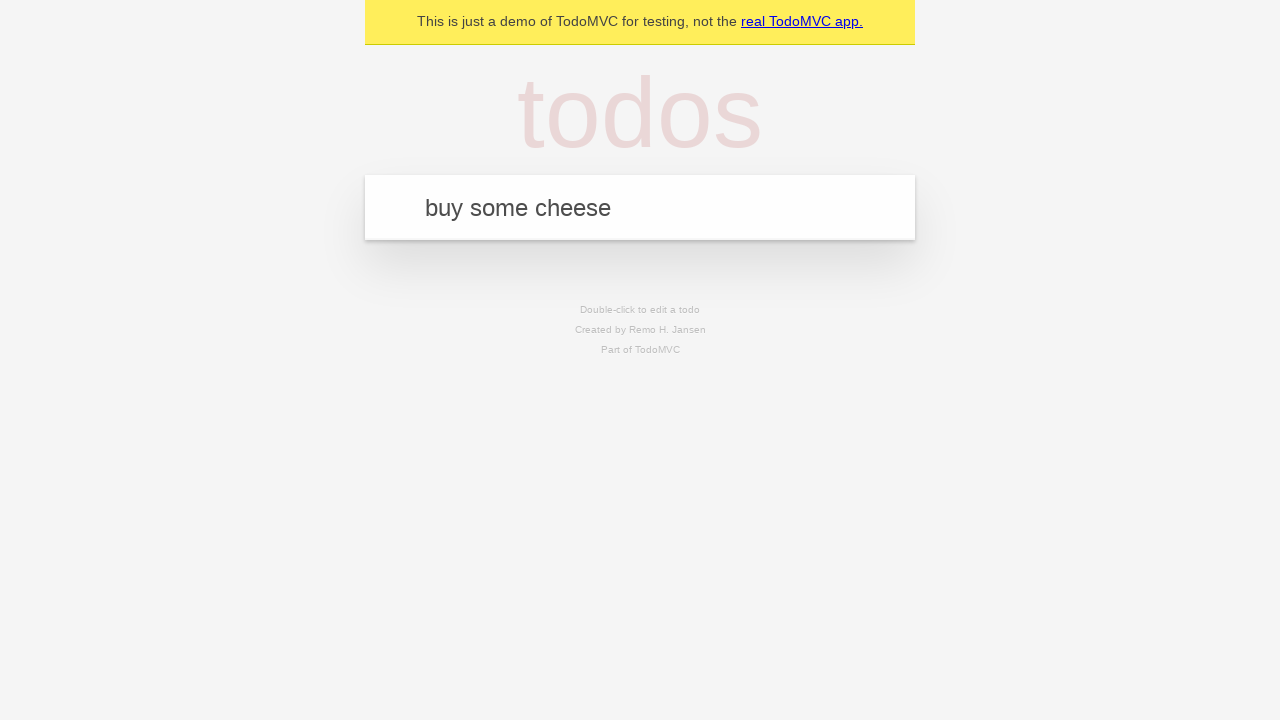

Pressed Enter to add first todo item on internal:attr=[placeholder="What needs to be done?"i]
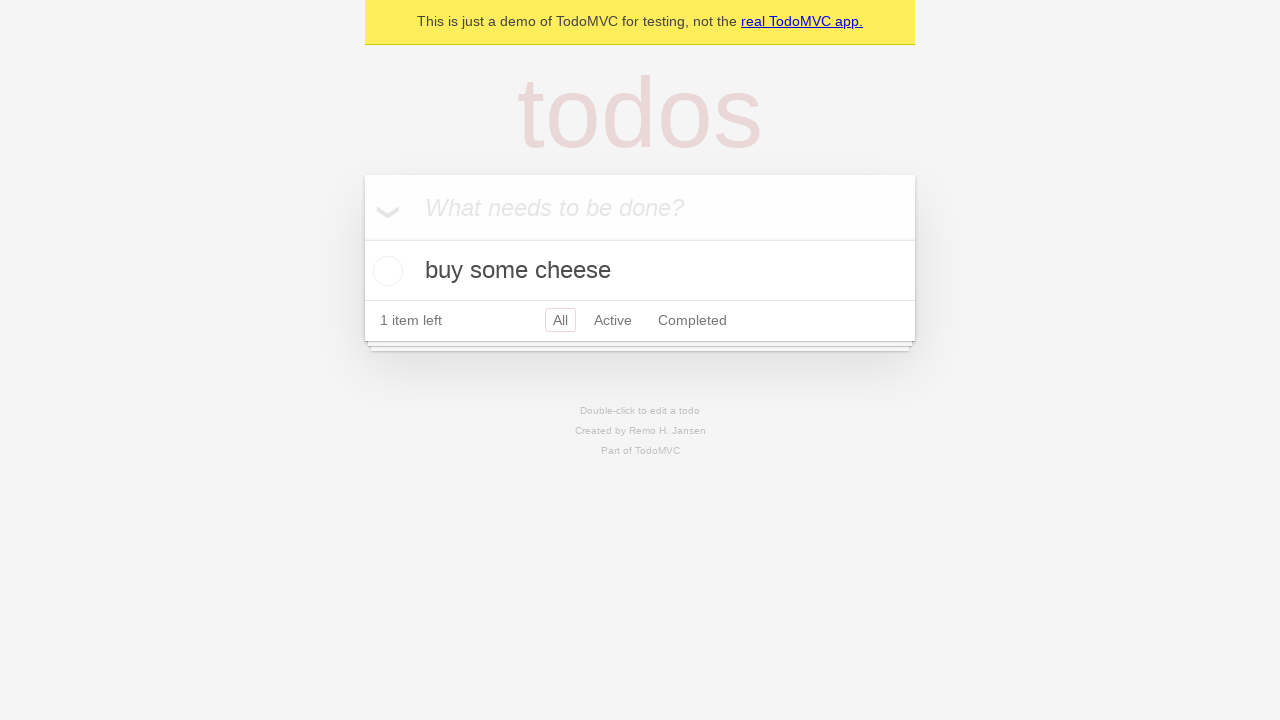

Filled todo input with 'feed the cat' on internal:attr=[placeholder="What needs to be done?"i]
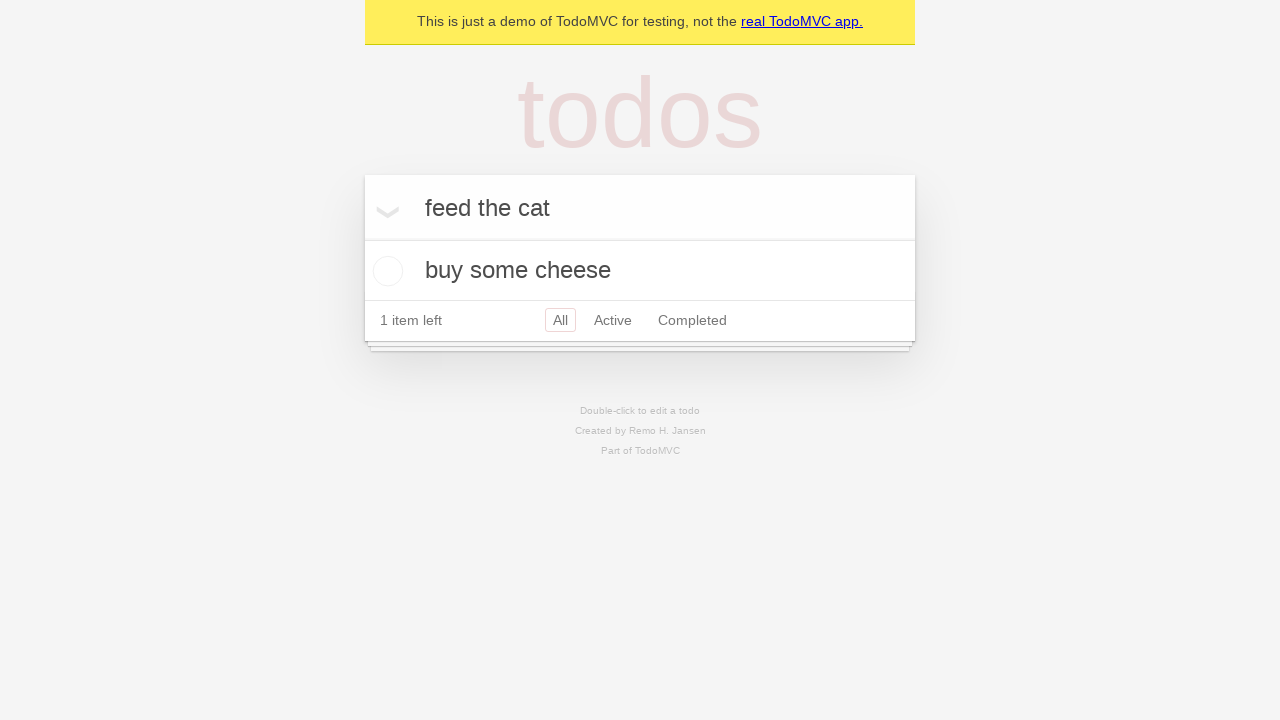

Pressed Enter to add second todo item on internal:attr=[placeholder="What needs to be done?"i]
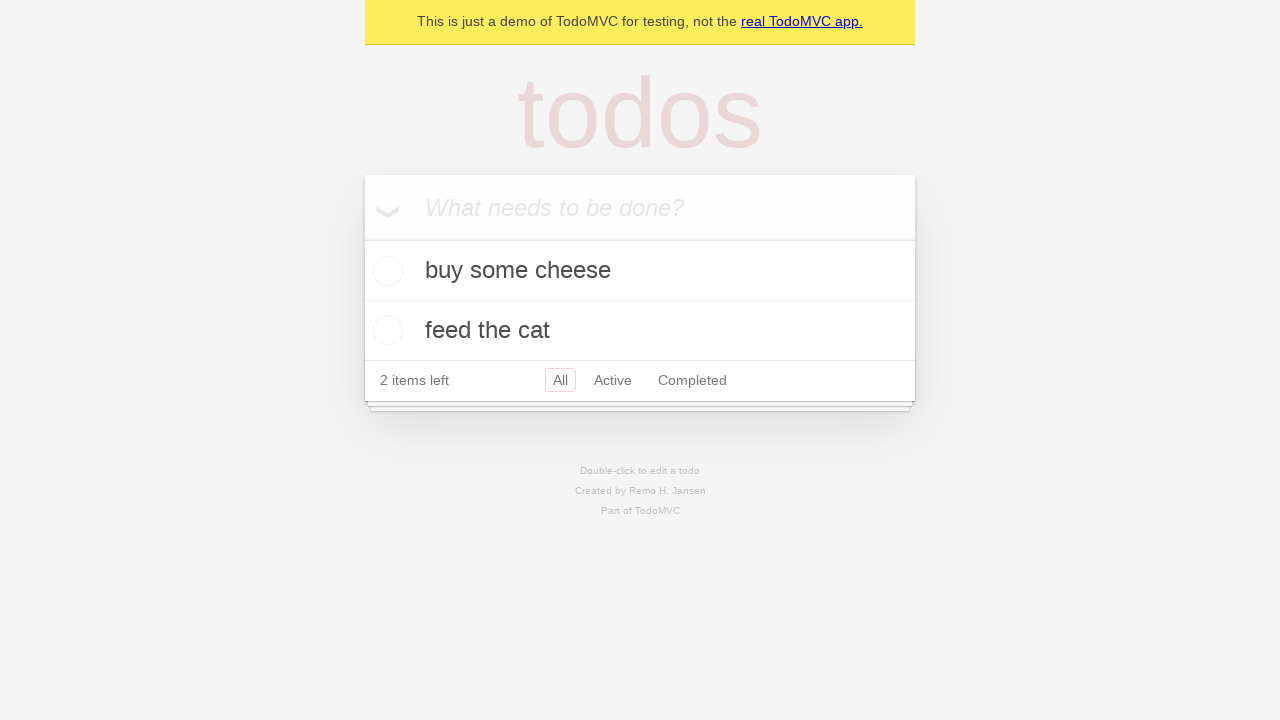

Filled todo input with 'book a doctors appointment' on internal:attr=[placeholder="What needs to be done?"i]
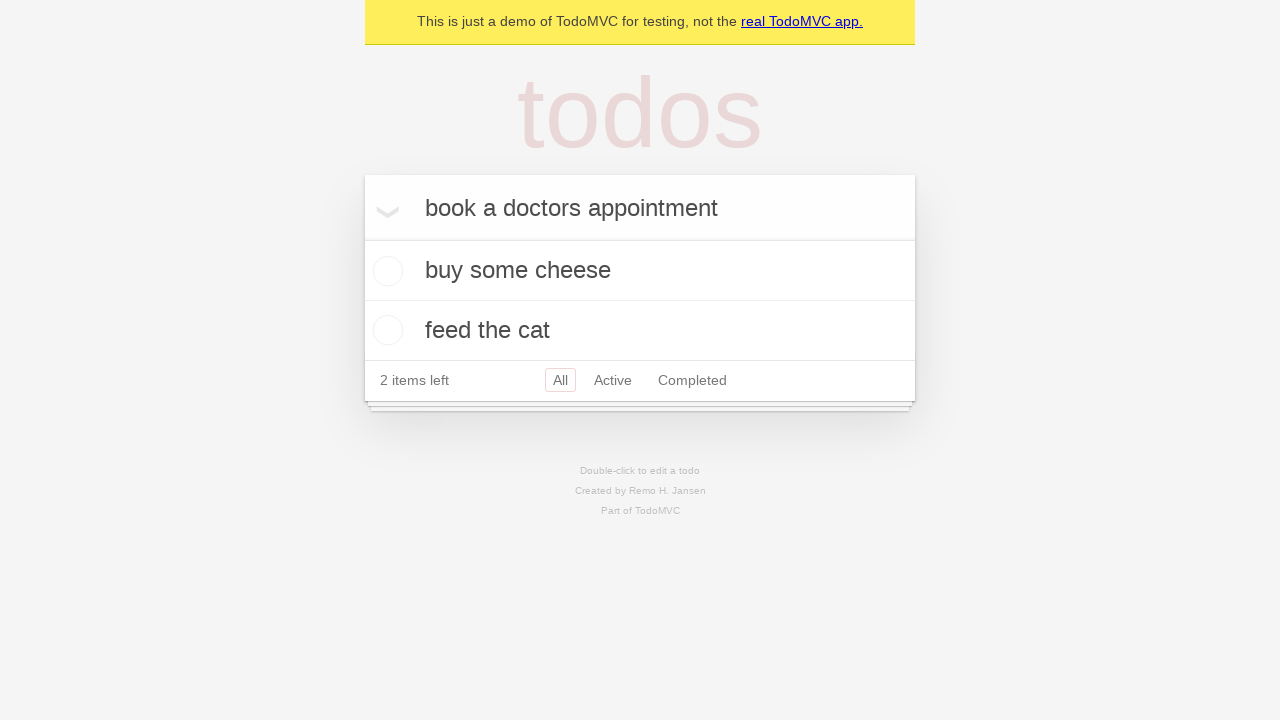

Pressed Enter to add third todo item on internal:attr=[placeholder="What needs to be done?"i]
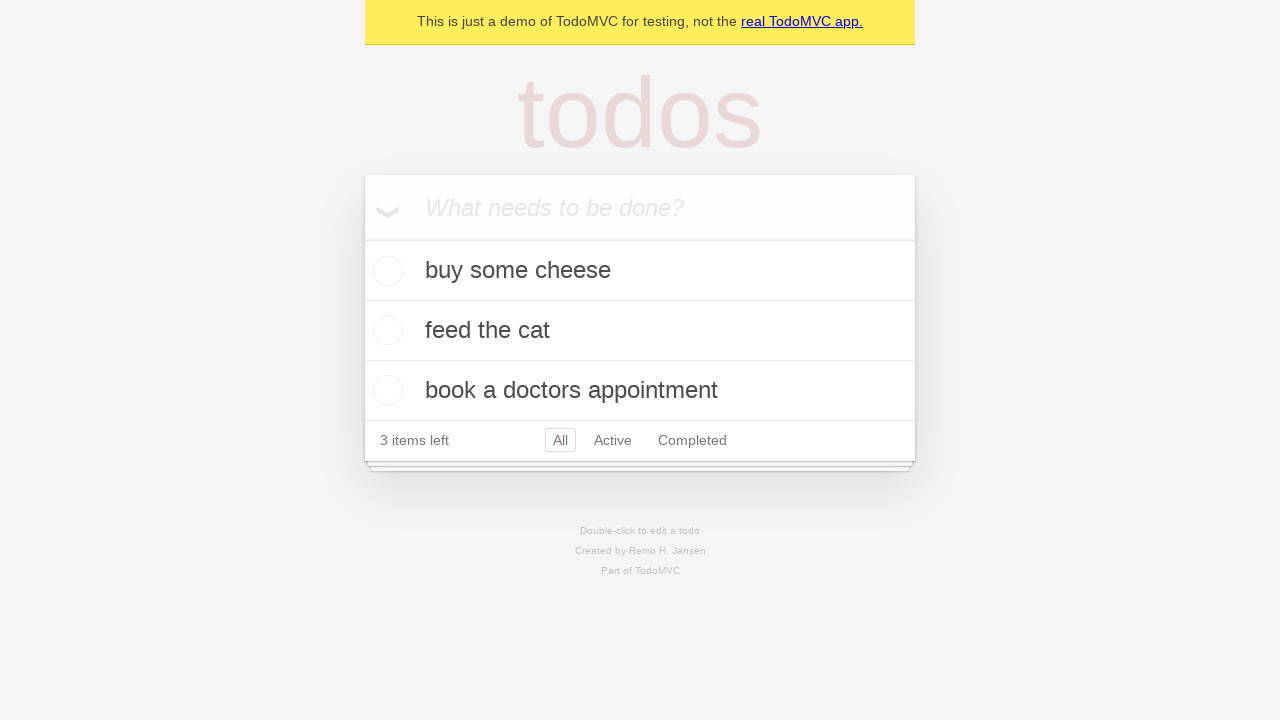

Checked the second todo item to mark it as completed at (385, 330) on internal:testid=[data-testid="todo-item"s] >> nth=1 >> internal:role=checkbox
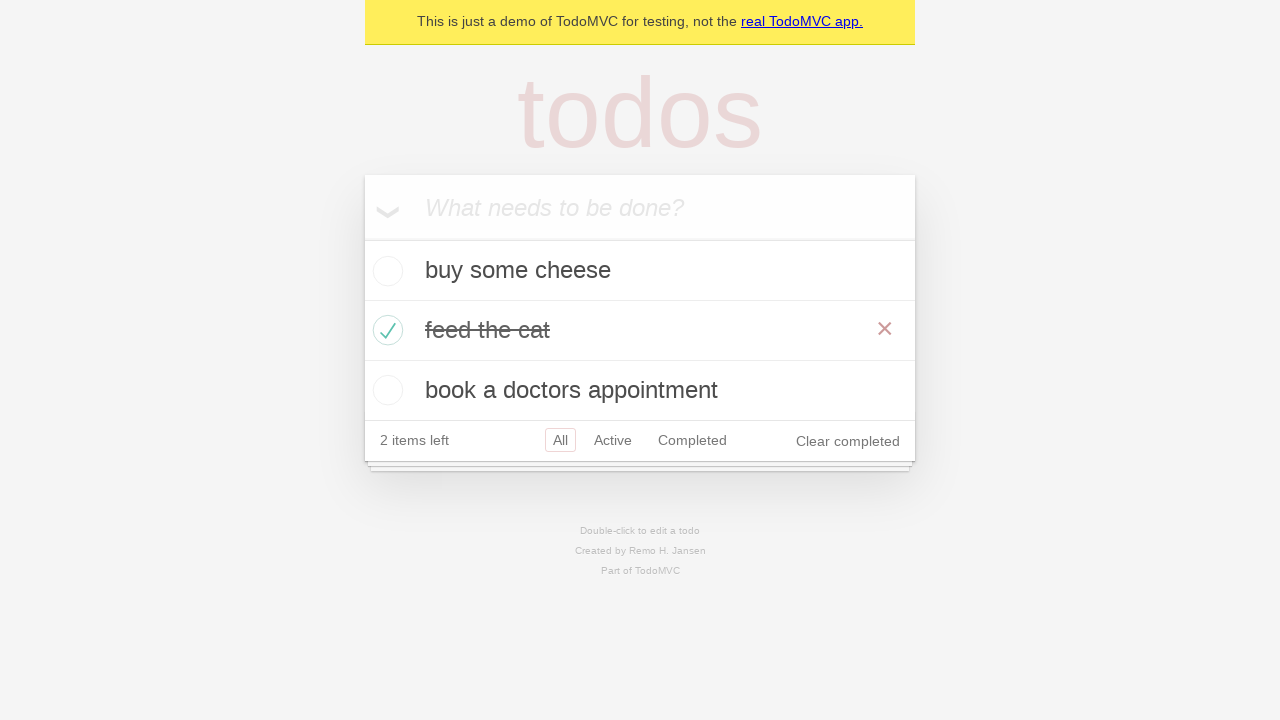

Clicked the Active filter link at (613, 440) on internal:role=link[name="Active"i]
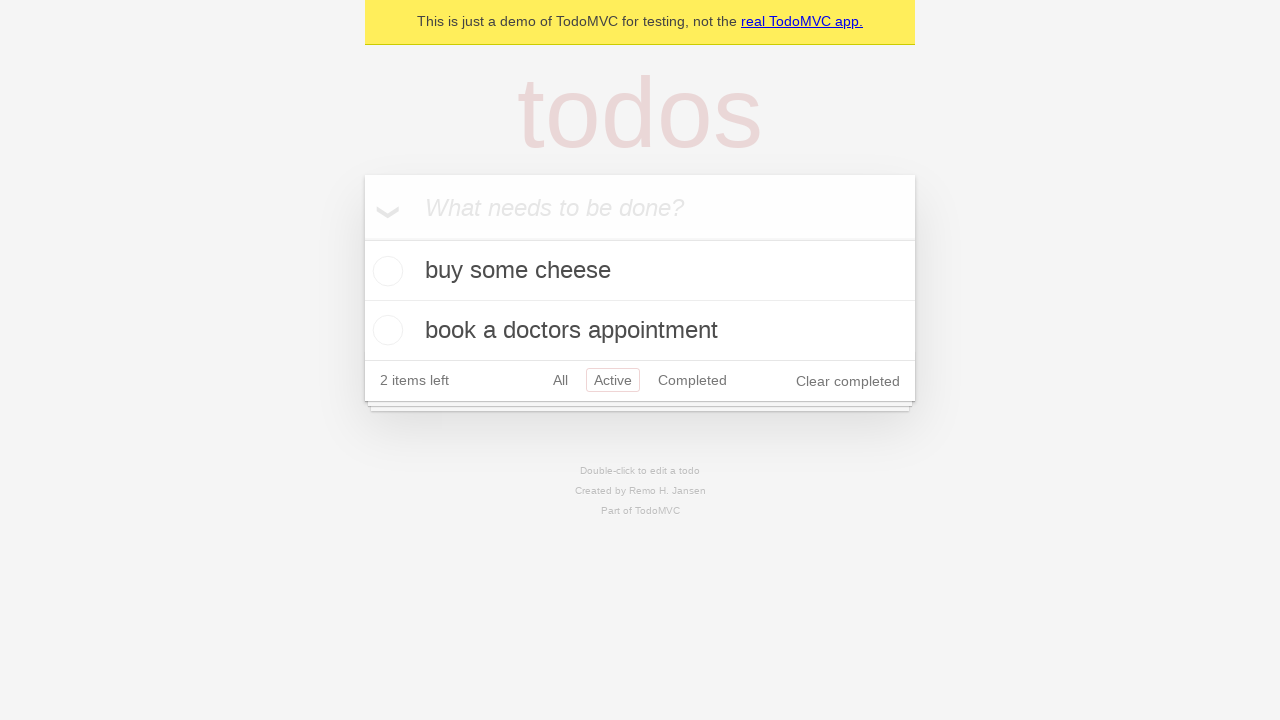

Waited for Active filter to apply
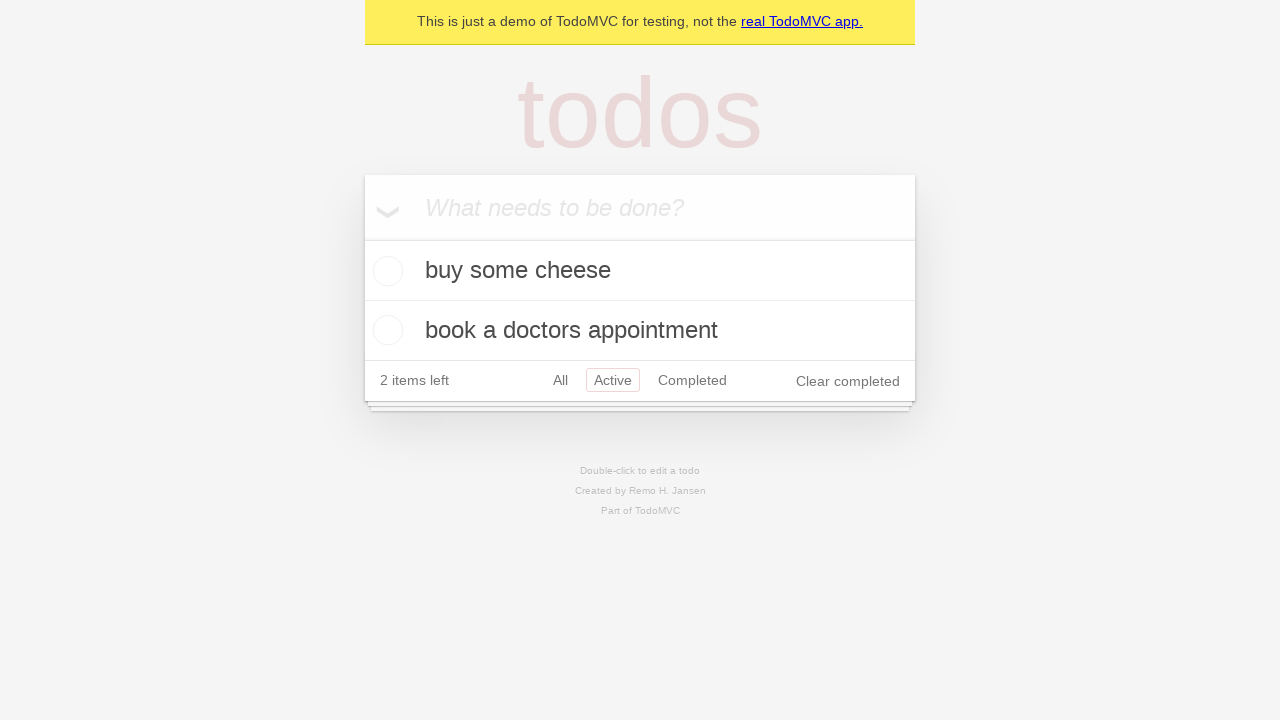

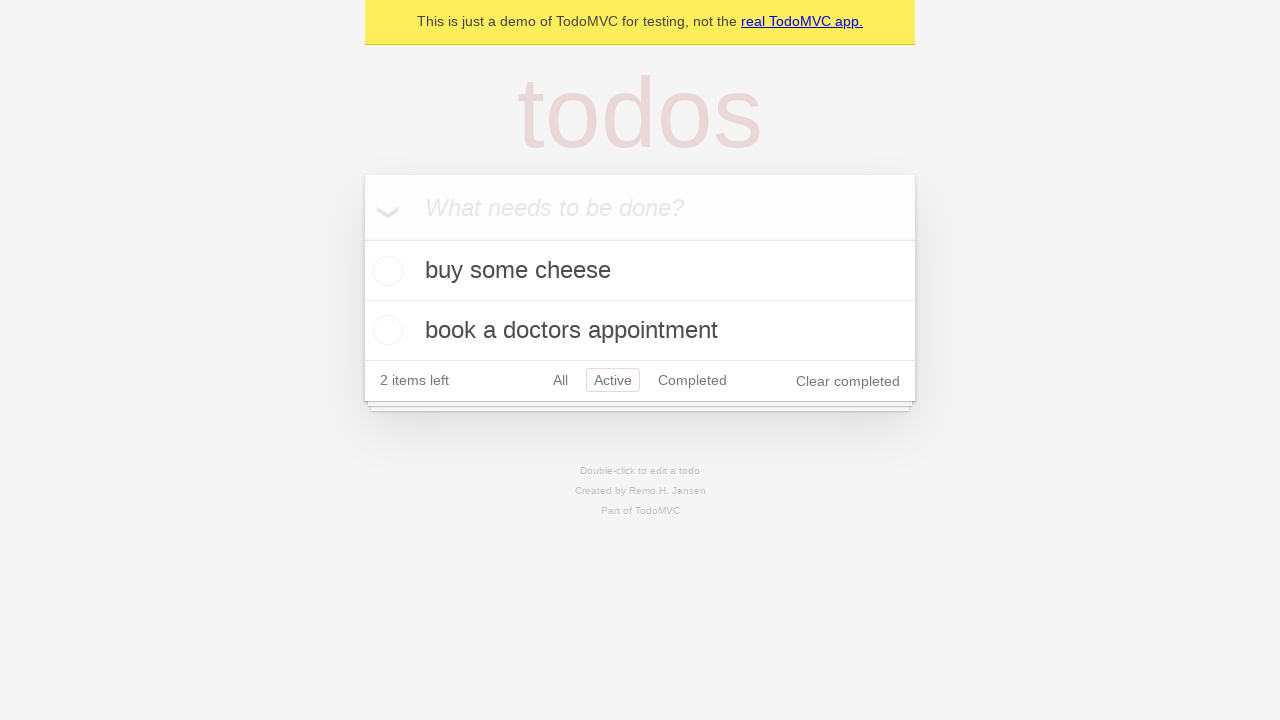